Basic test that navigates to the sertepe.com homepage to verify the page loads successfully

Starting URL: https://sertepe.com/

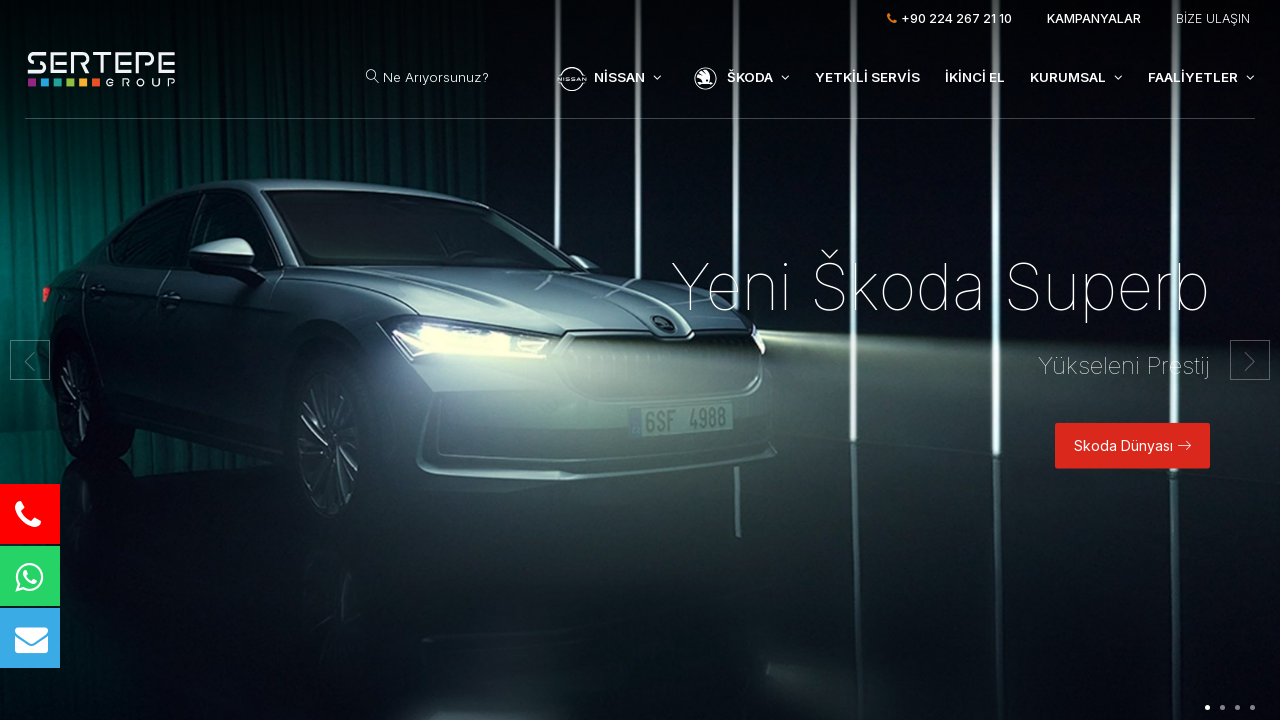

Waited for sertepe.com homepage to load (domcontentloaded)
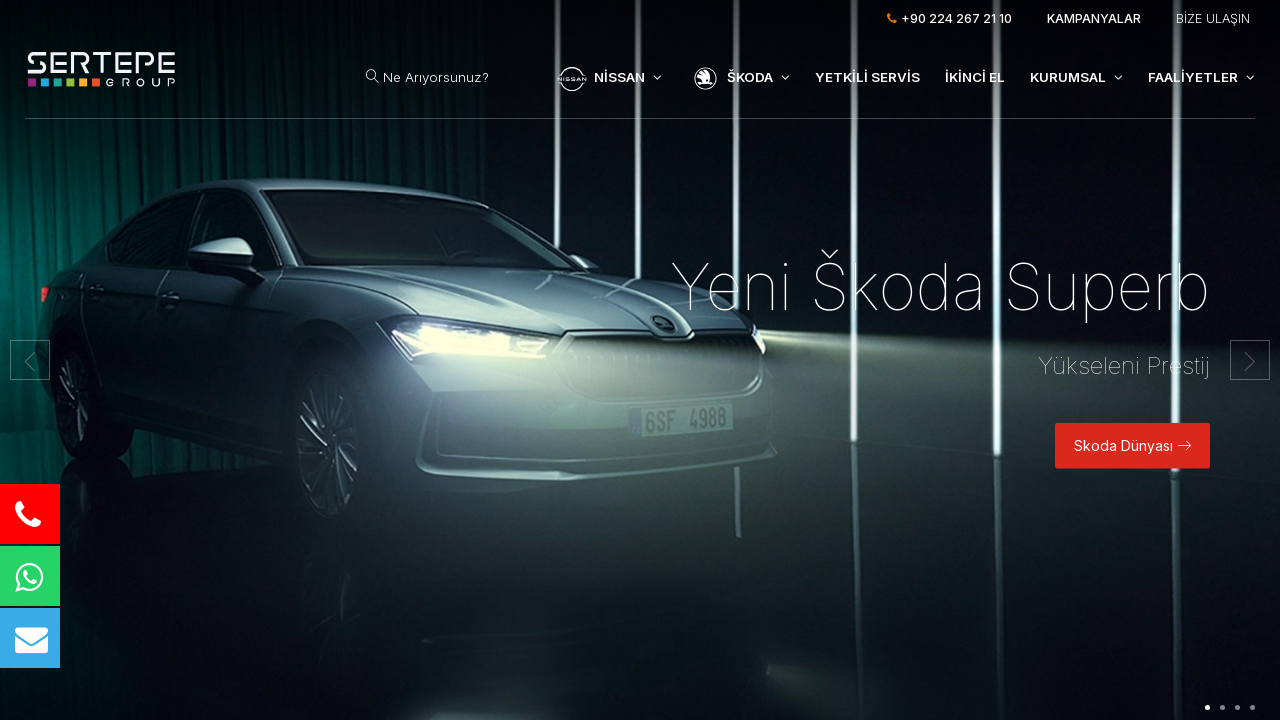

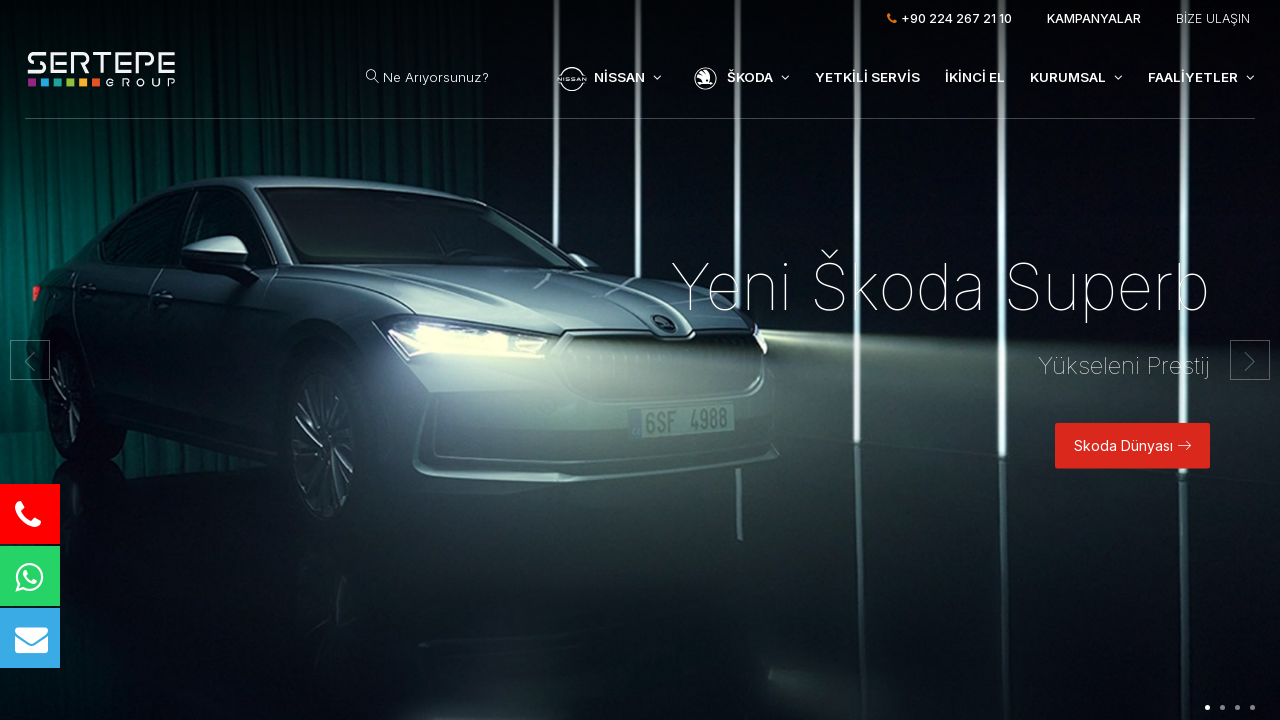